Tests marking all todo items as completed using the toggle all checkbox.

Starting URL: https://demo.playwright.dev/todomvc

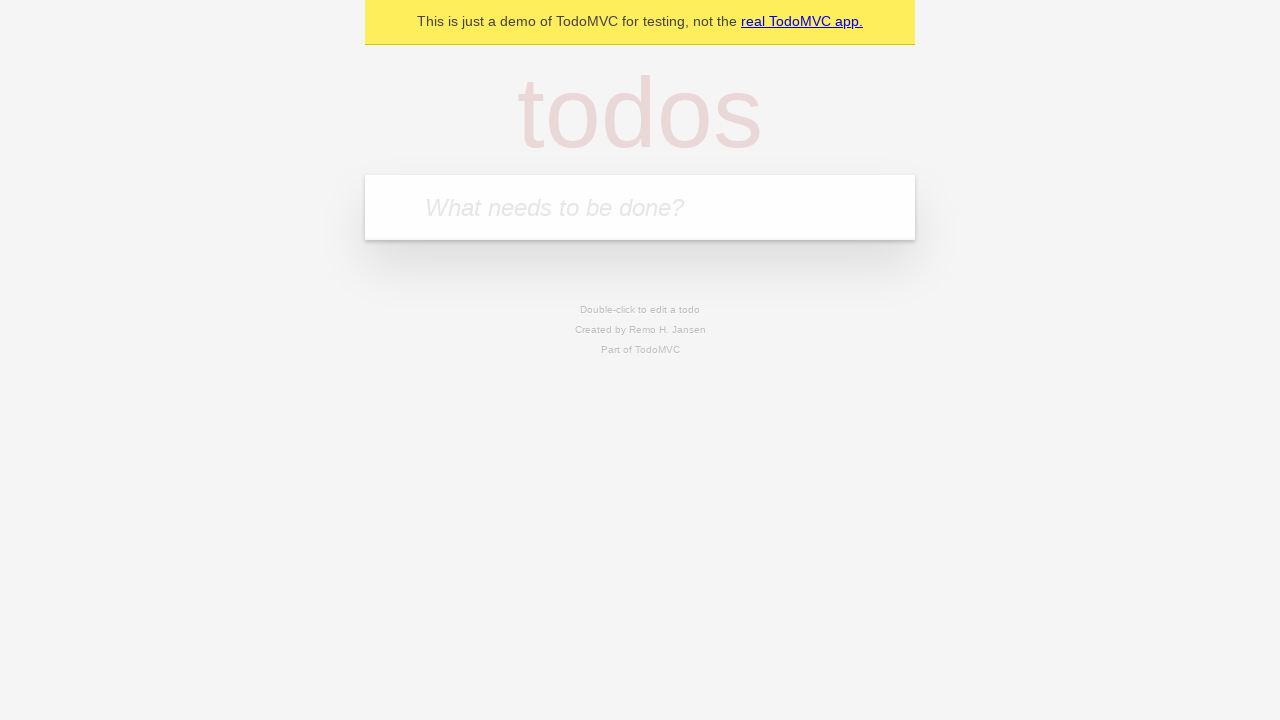

Filled todo input with 'buy some cheese' on internal:attr=[placeholder="What needs to be done?"i]
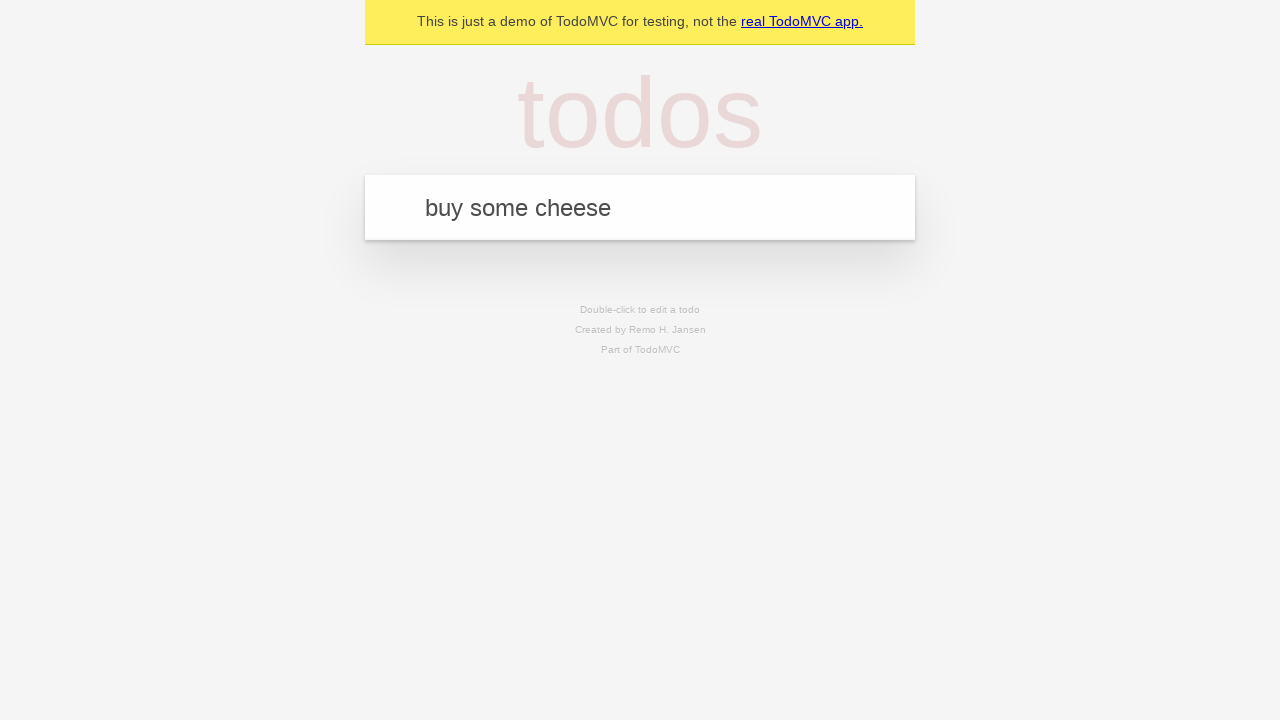

Pressed Enter to add first todo item on internal:attr=[placeholder="What needs to be done?"i]
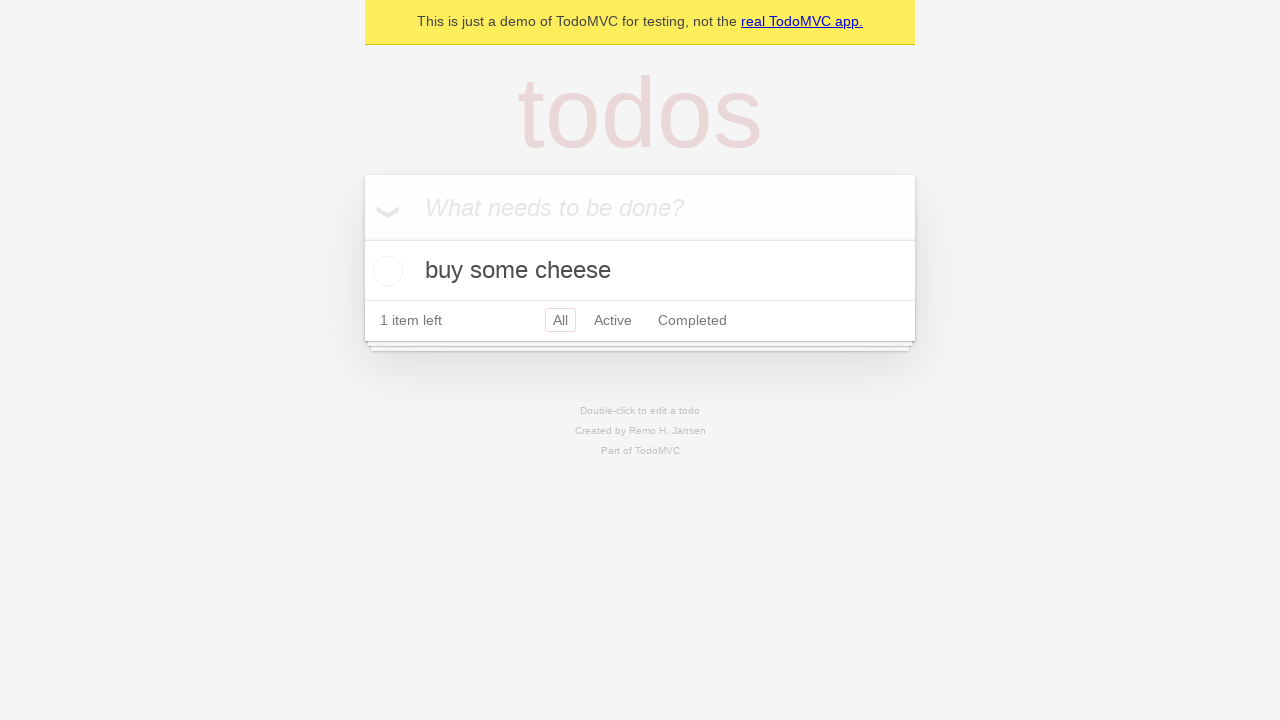

Filled todo input with 'feed the cat' on internal:attr=[placeholder="What needs to be done?"i]
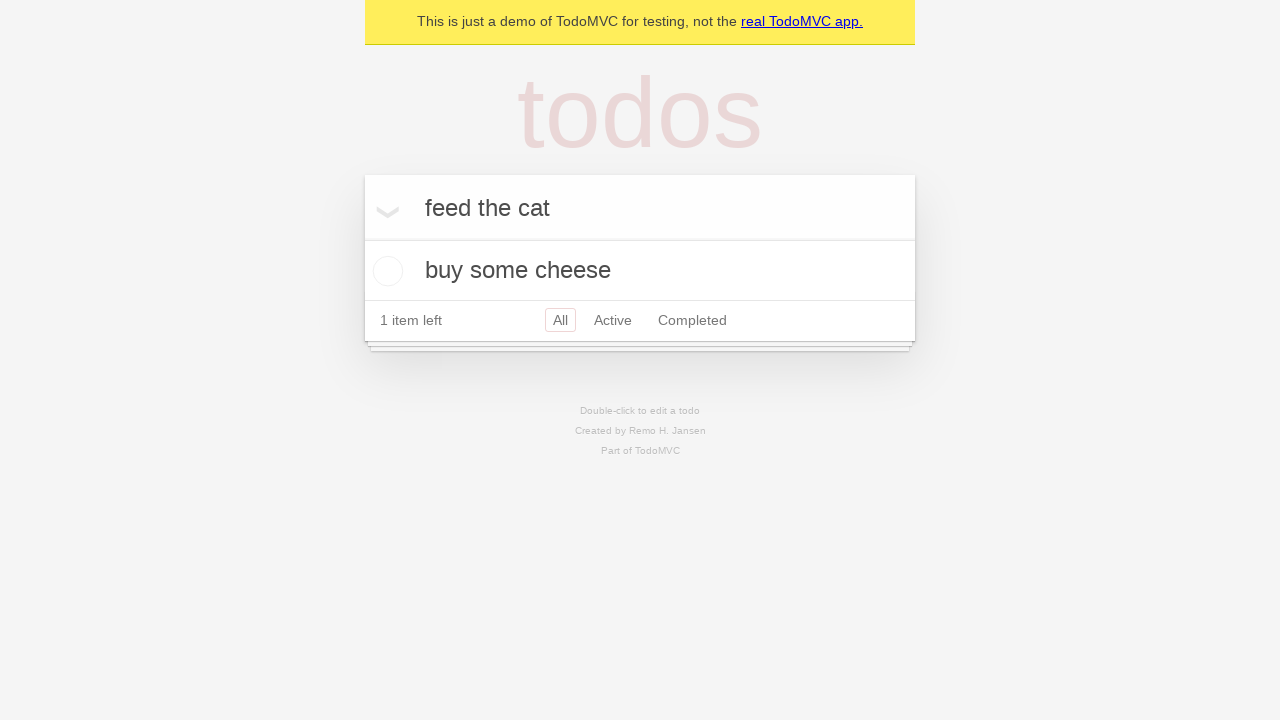

Pressed Enter to add second todo item on internal:attr=[placeholder="What needs to be done?"i]
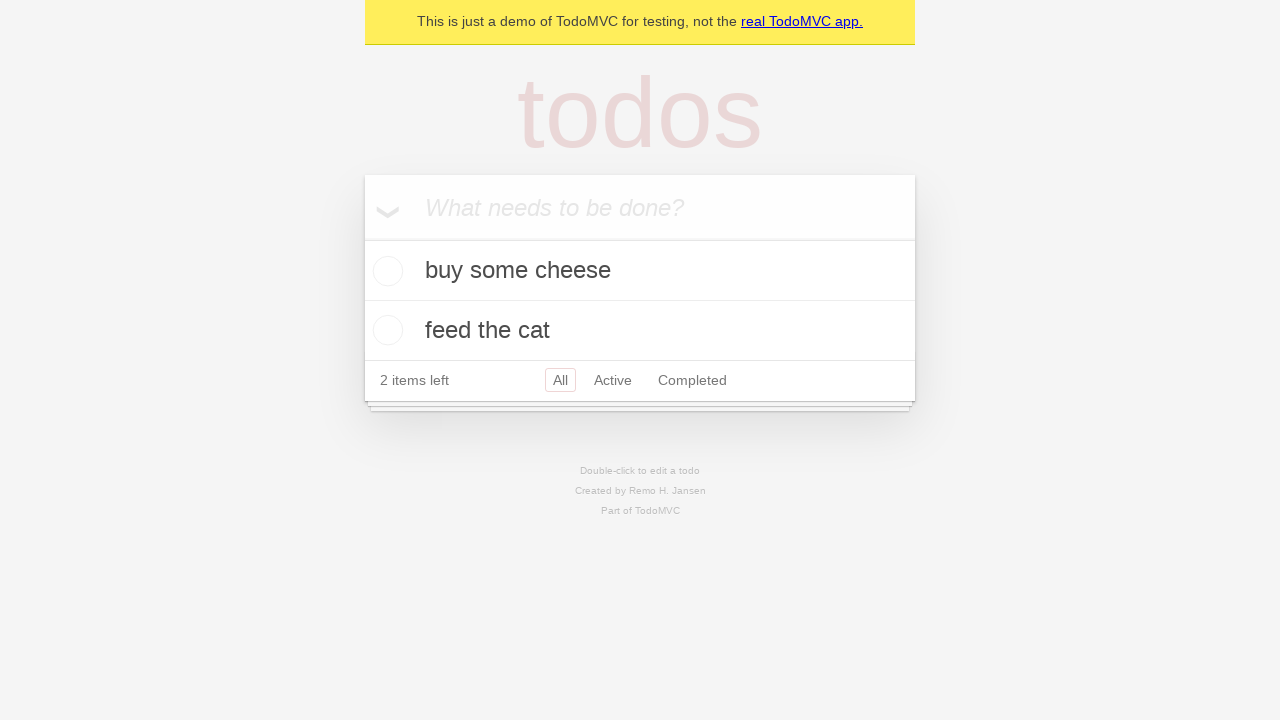

Filled todo input with 'book a doctors appointment' on internal:attr=[placeholder="What needs to be done?"i]
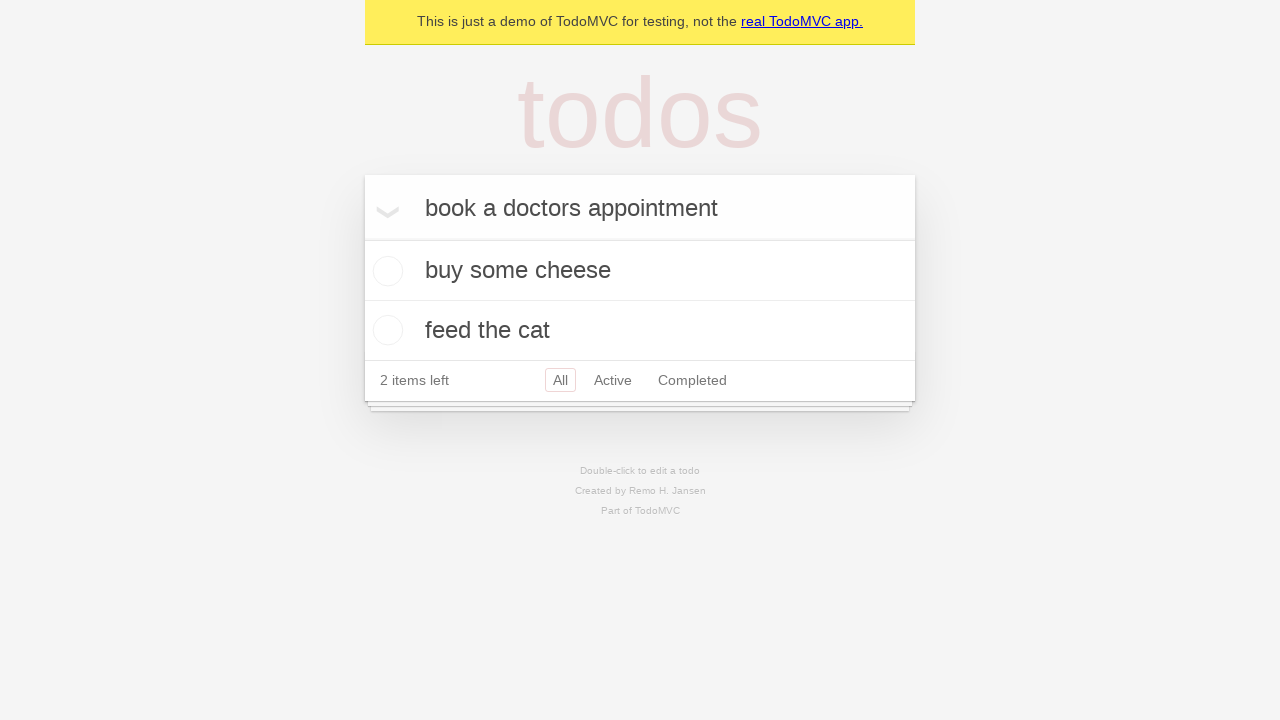

Pressed Enter to add third todo item on internal:attr=[placeholder="What needs to be done?"i]
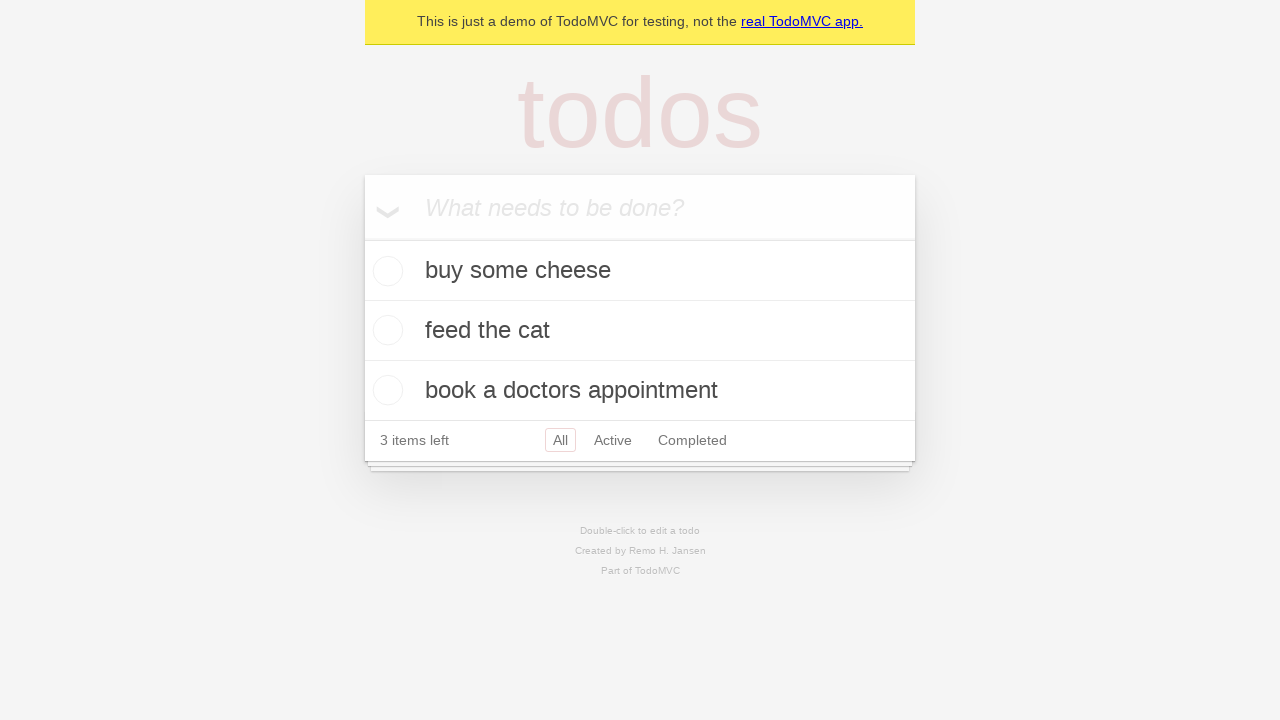

Clicked 'Mark all as complete' checkbox to complete all todos at (362, 238) on internal:label="Mark all as complete"i
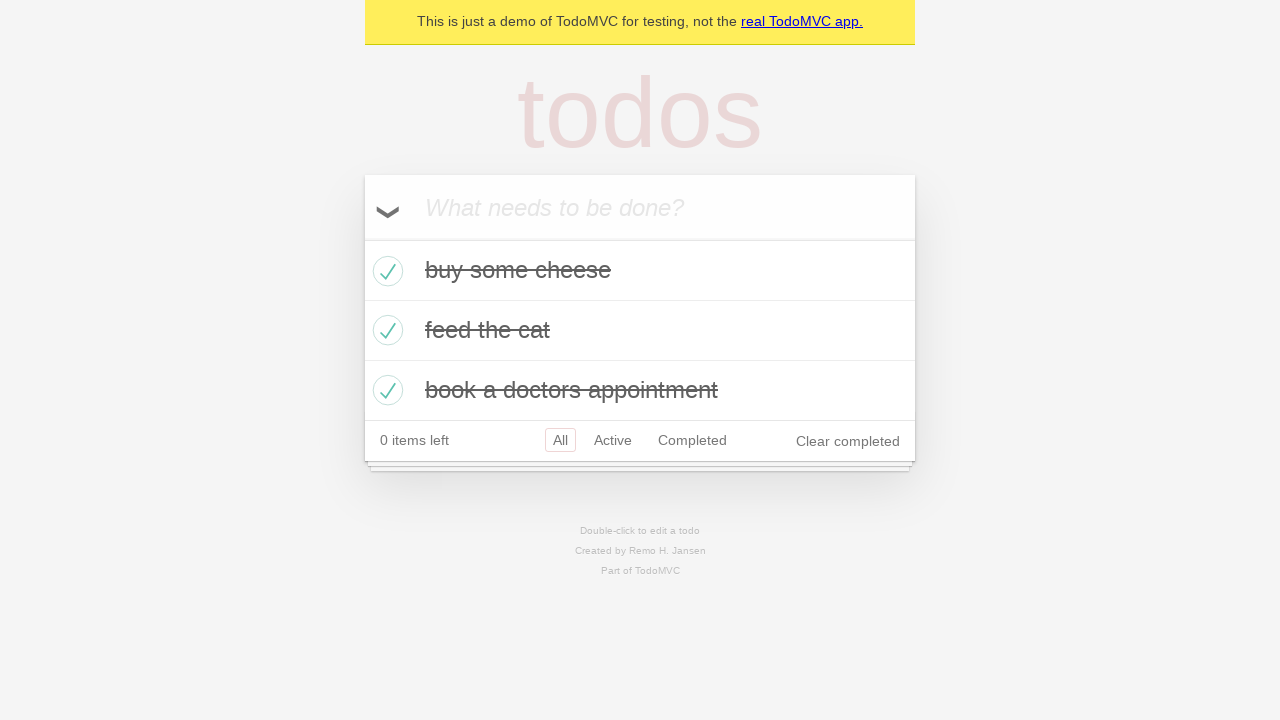

Waited for todo items to be marked as completed
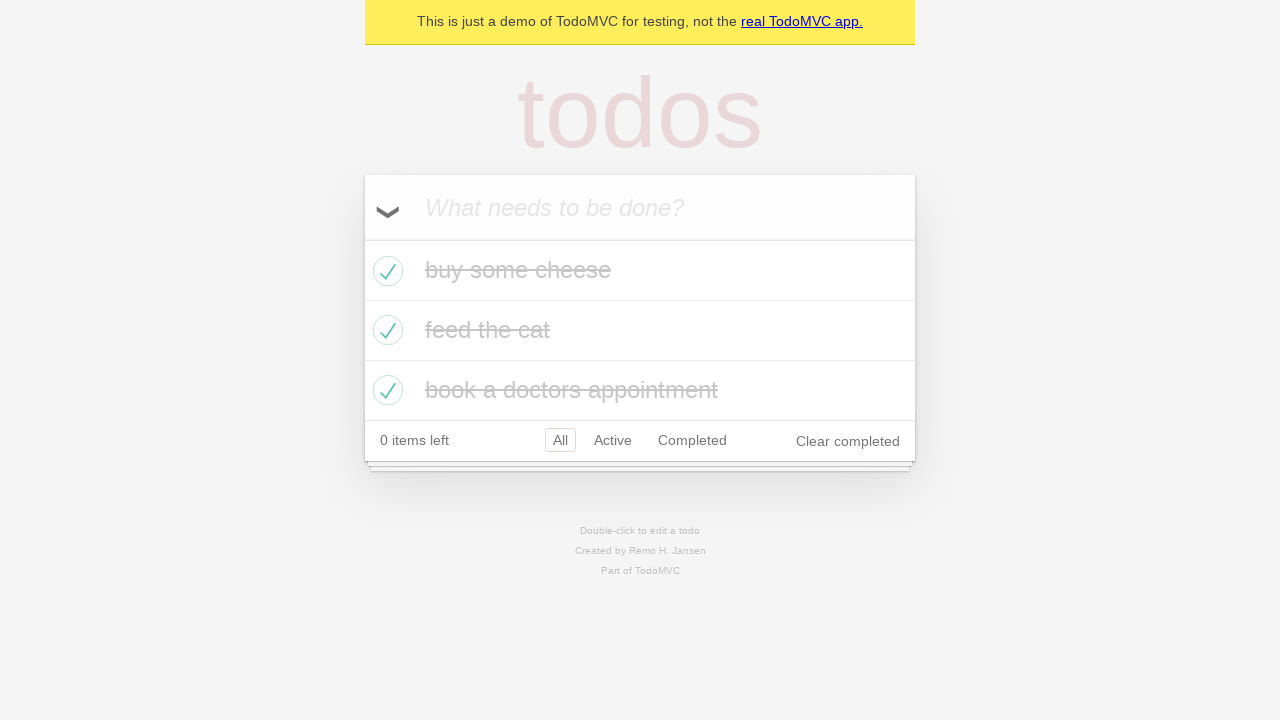

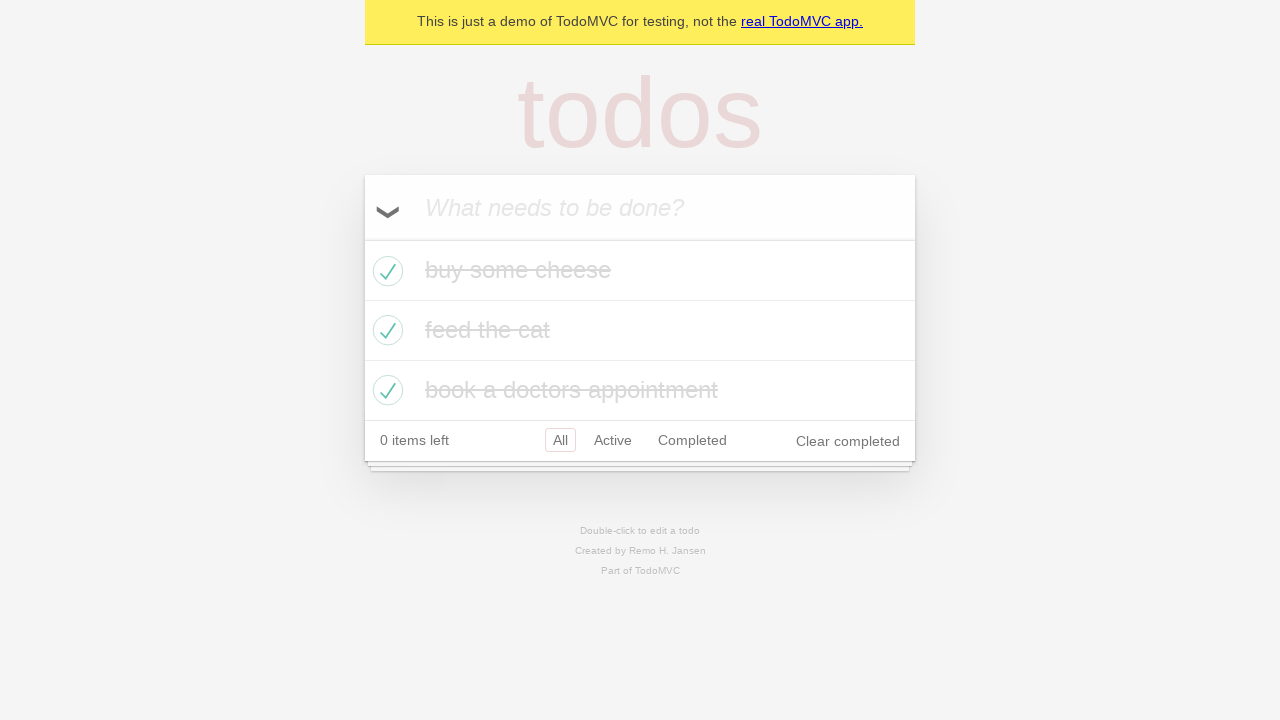